Tests selecting multiple testing method options from a multi-select dropdown

Starting URL: https://obstaclecourse.tricentis.com/Obstacles/94441

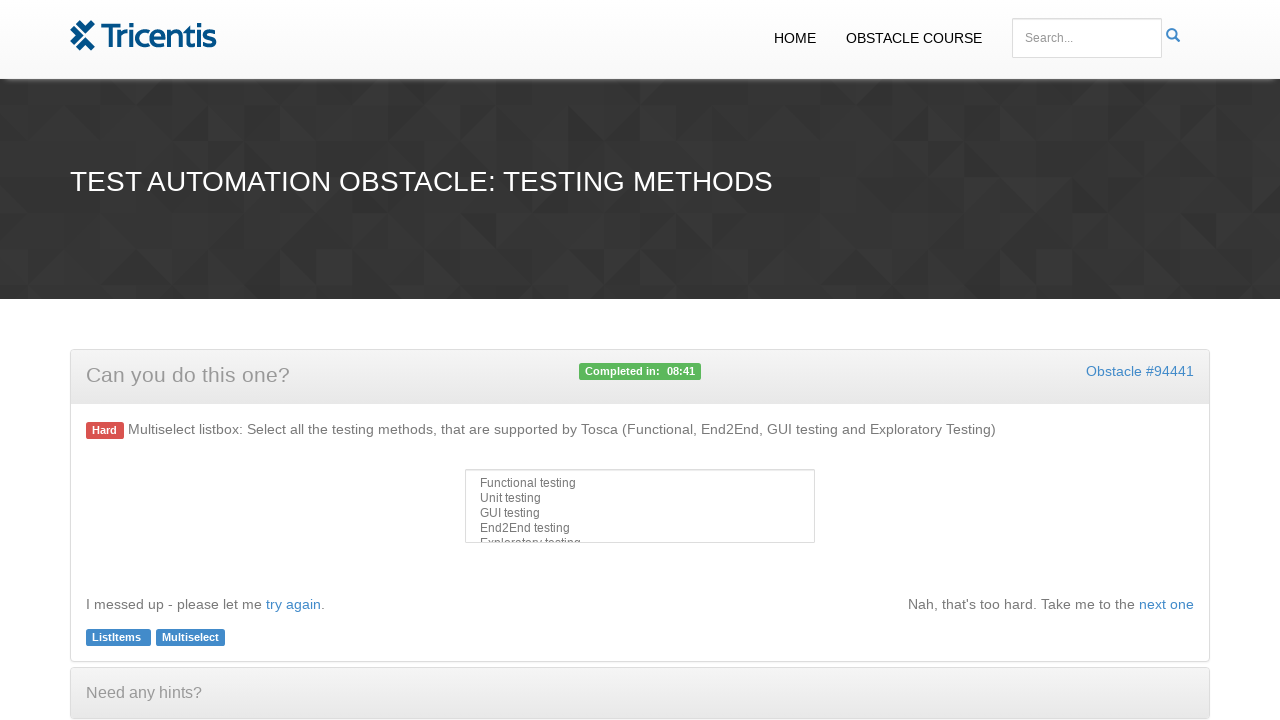

Selected 'Functional testing' from multiselect dropdown on #multiselect
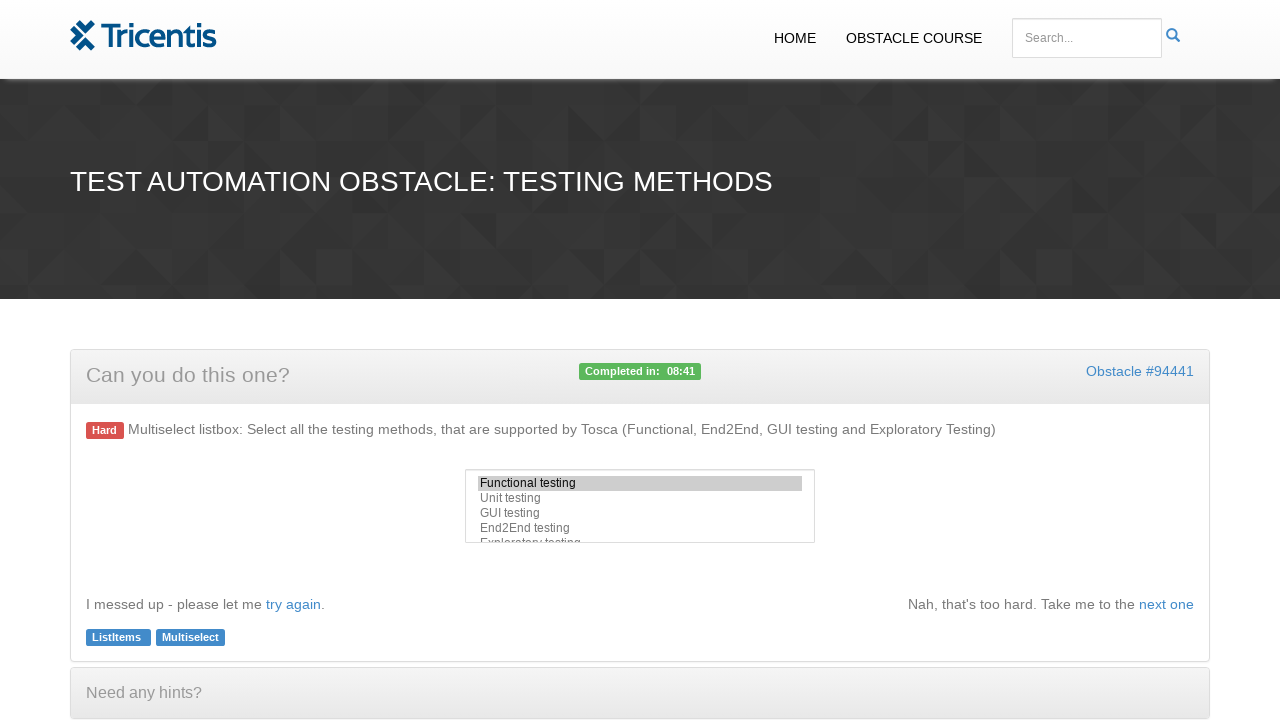

Selected 'End2End testing' from multiselect dropdown on #multiselect
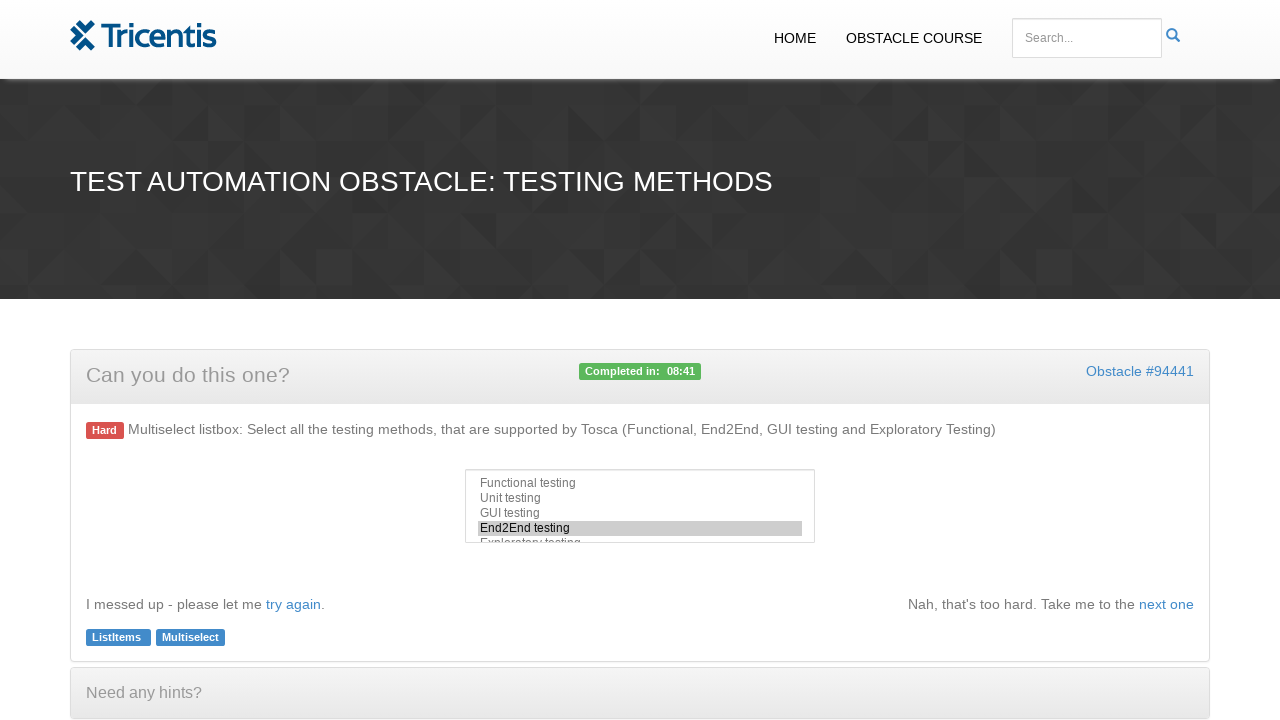

Selected 'GUI testing' from multiselect dropdown on #multiselect
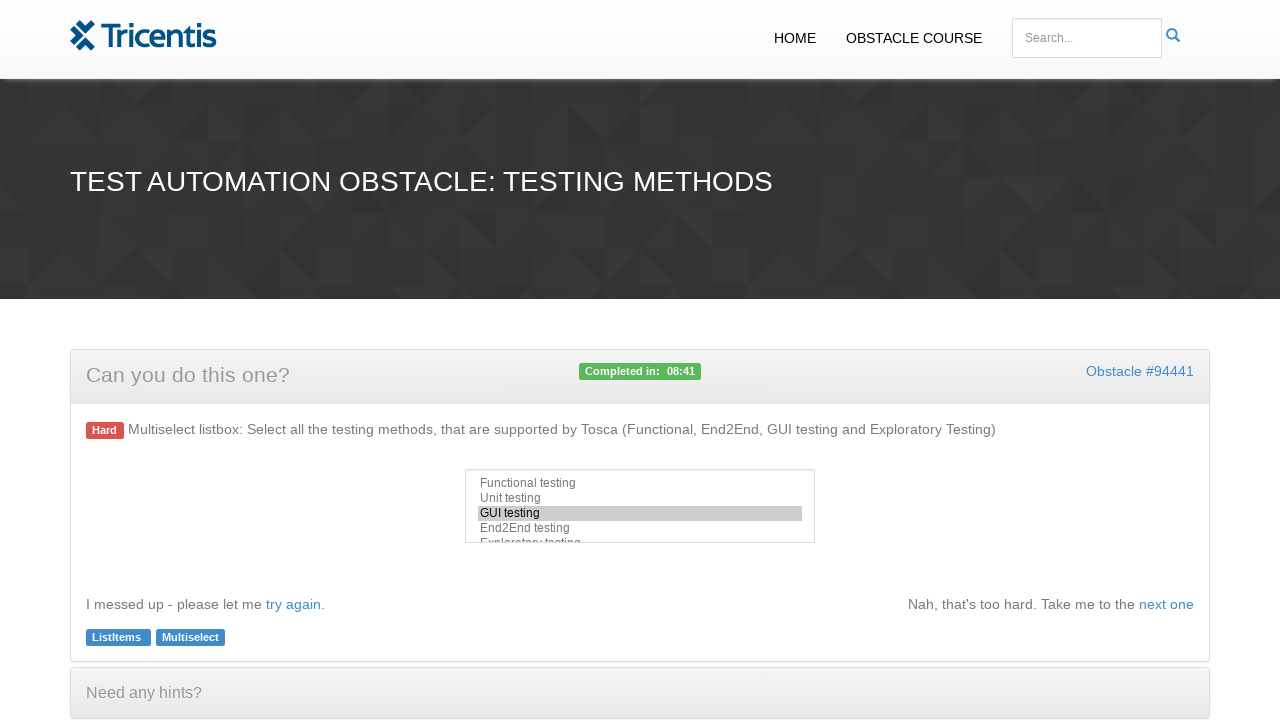

Selected 'Exploratory testing' from multiselect dropdown on #multiselect
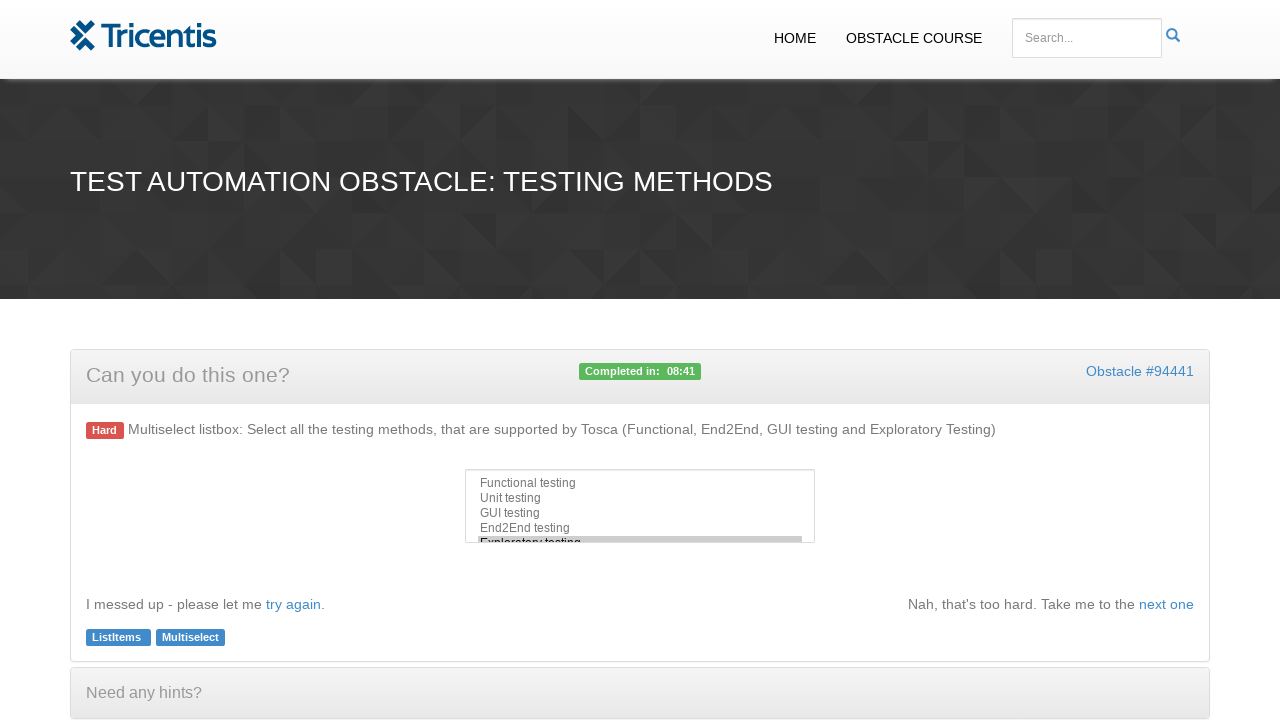

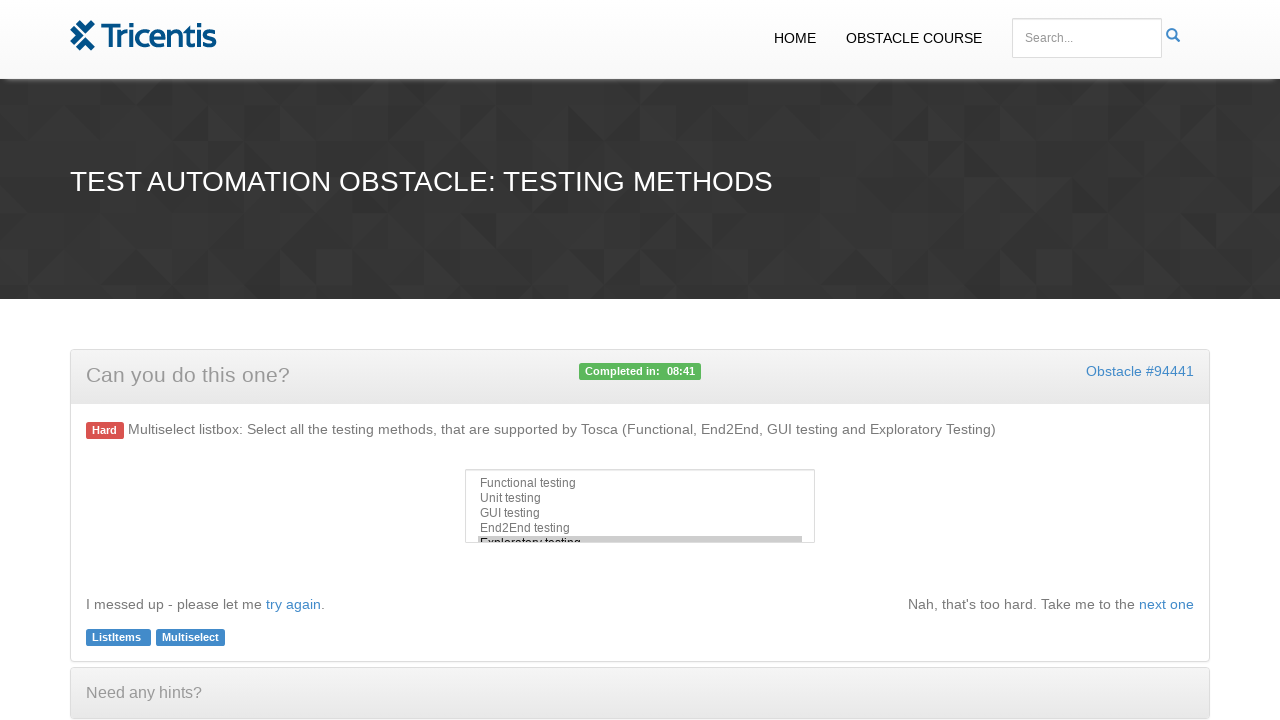